Tests JavaScript alert handling by clicking a link that triggers an alert, then accepting it

Starting URL: https://www.selenium.dev/documentation/webdriver/js_alerts_prompts_and_confirmations/

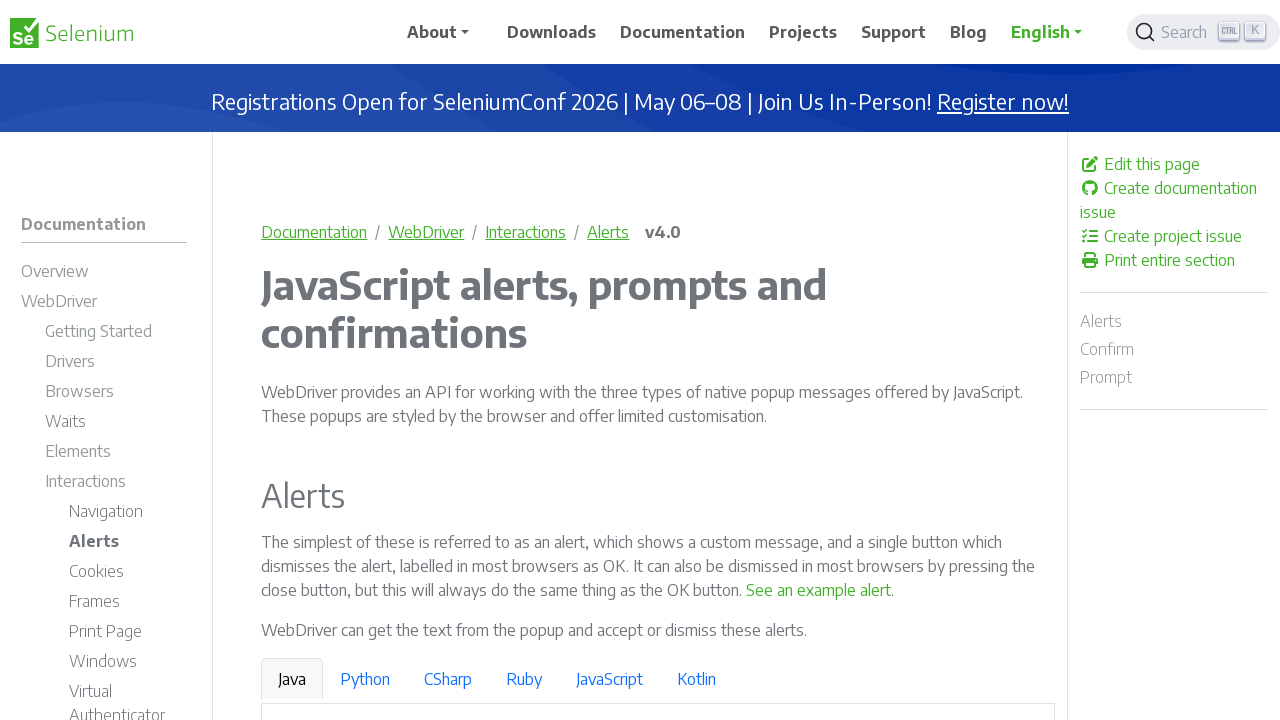

Navigated to JavaScript alerts documentation page
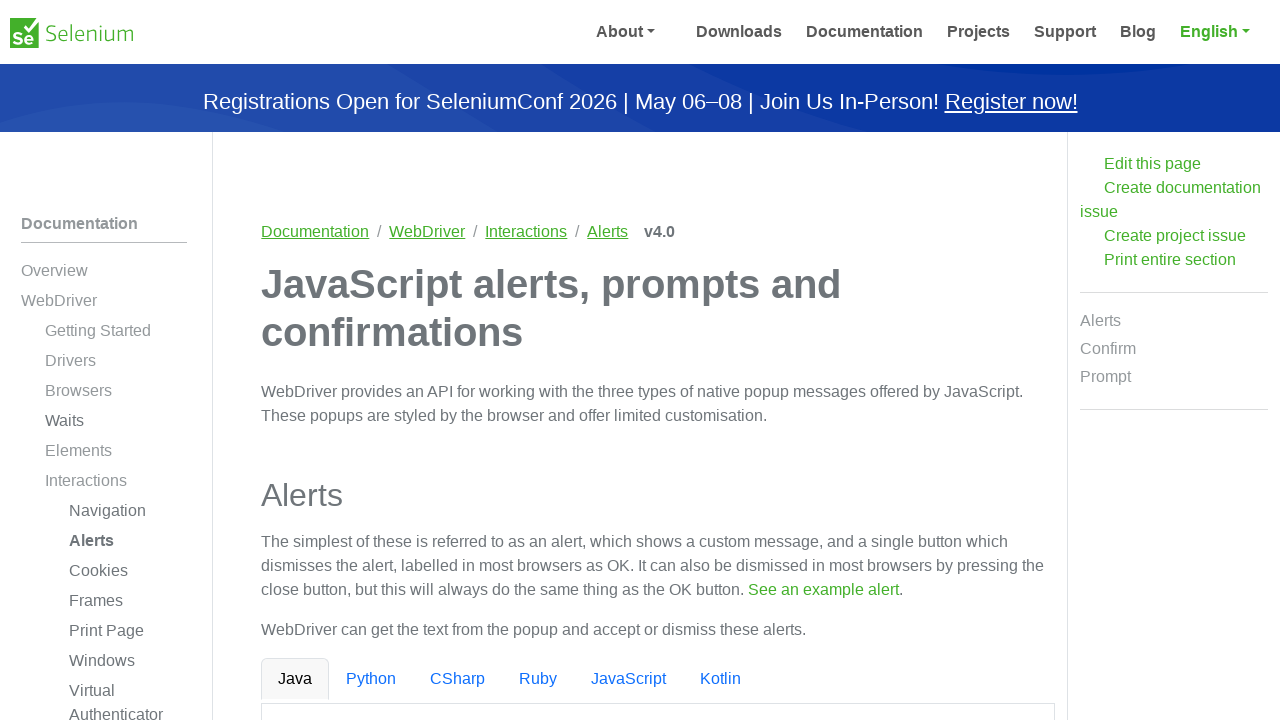

Clicked link to trigger JavaScript alert at (819, 590) on text=See an example alert
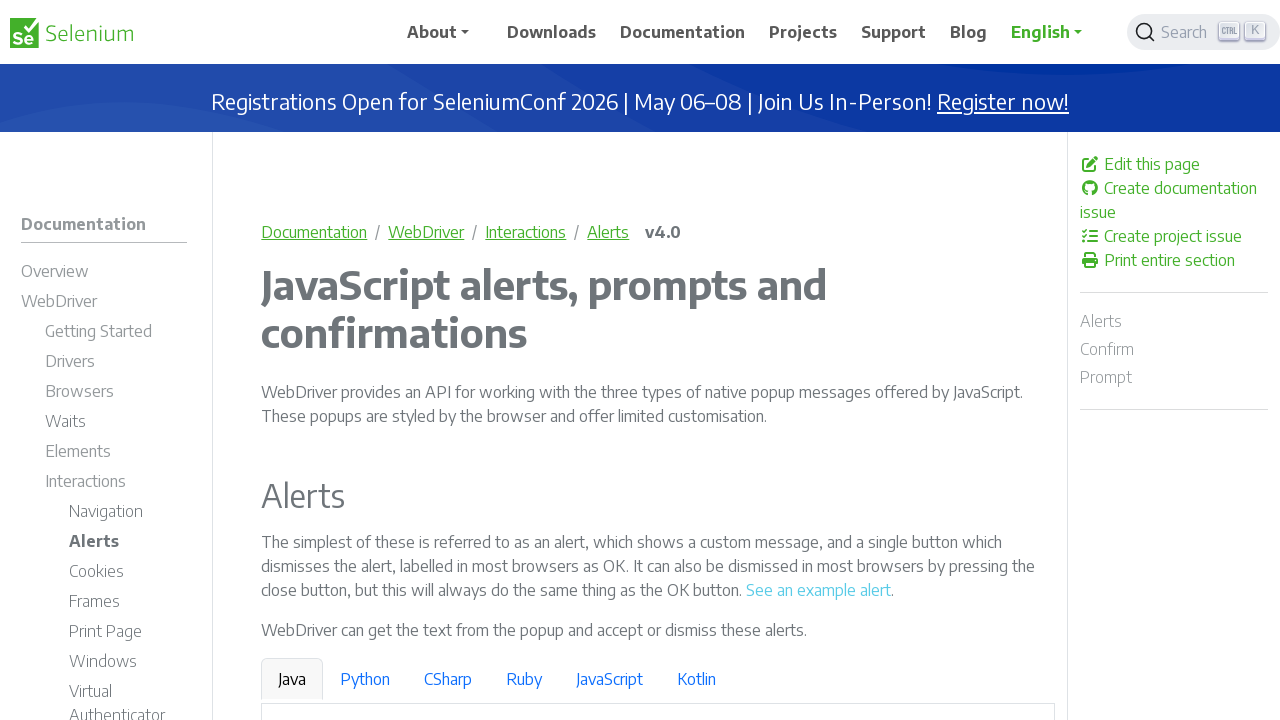

Set up dialog handler to accept alert
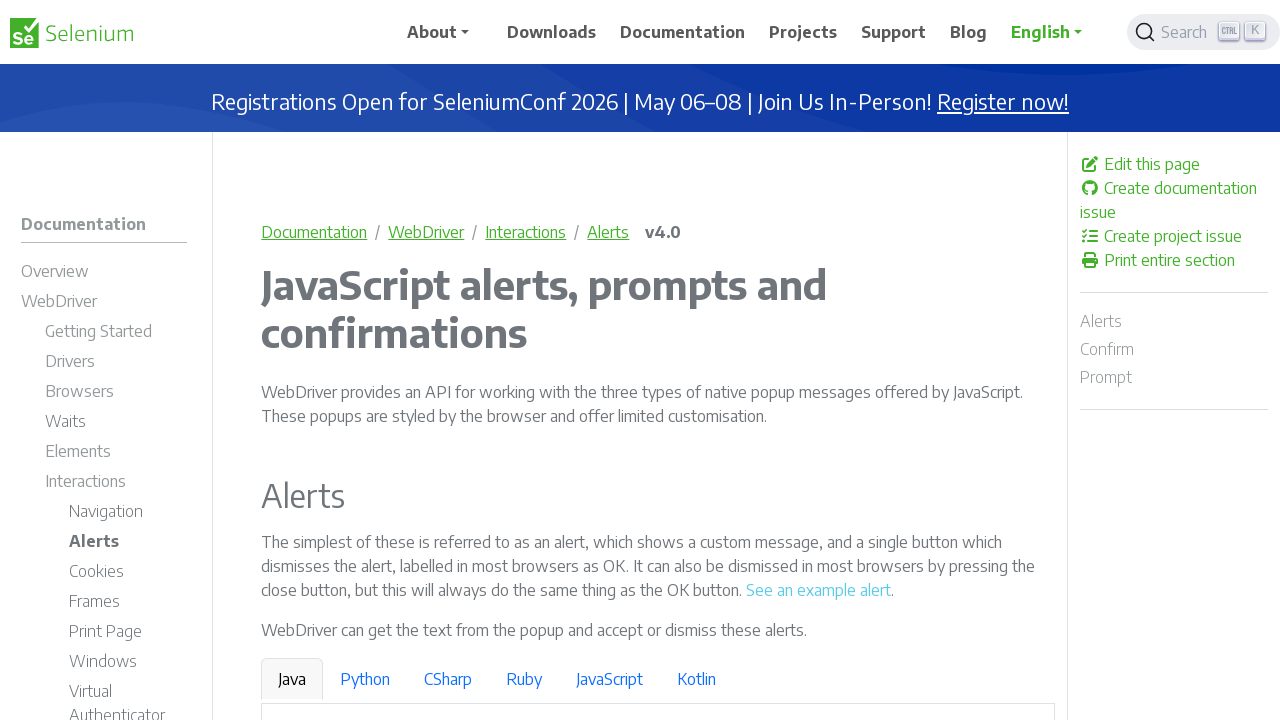

Waited for alert dialog interaction to complete
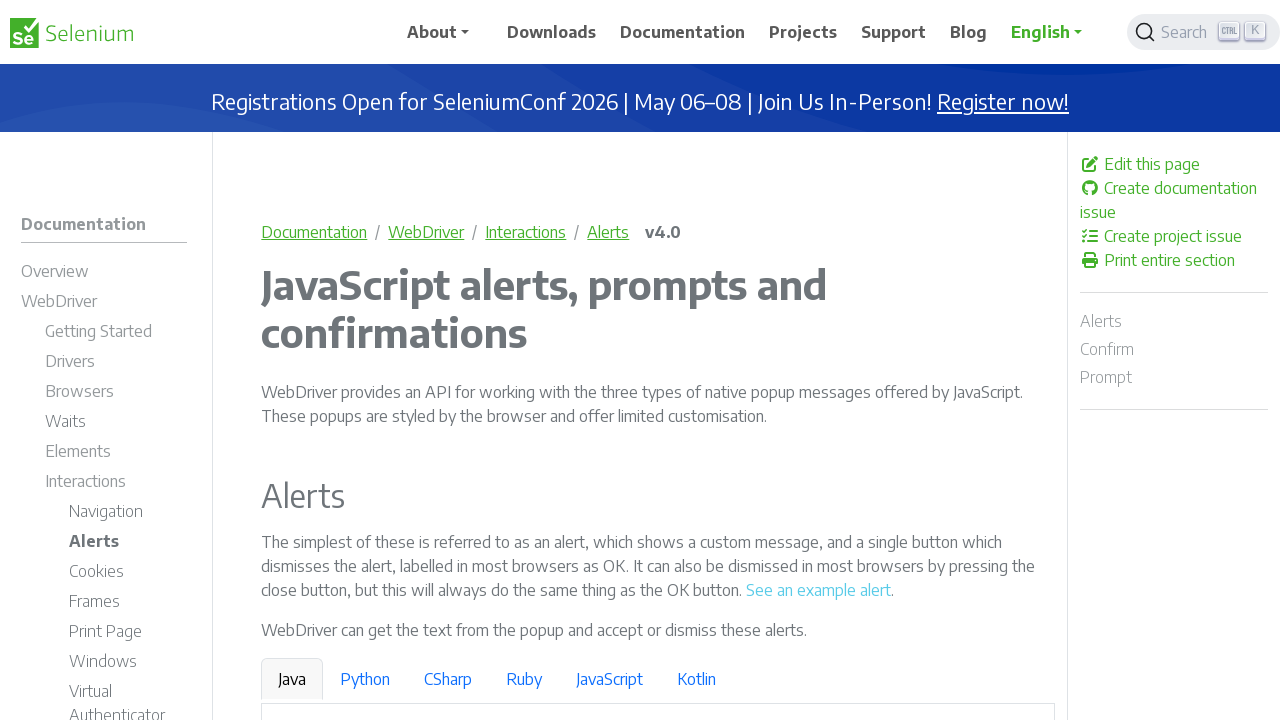

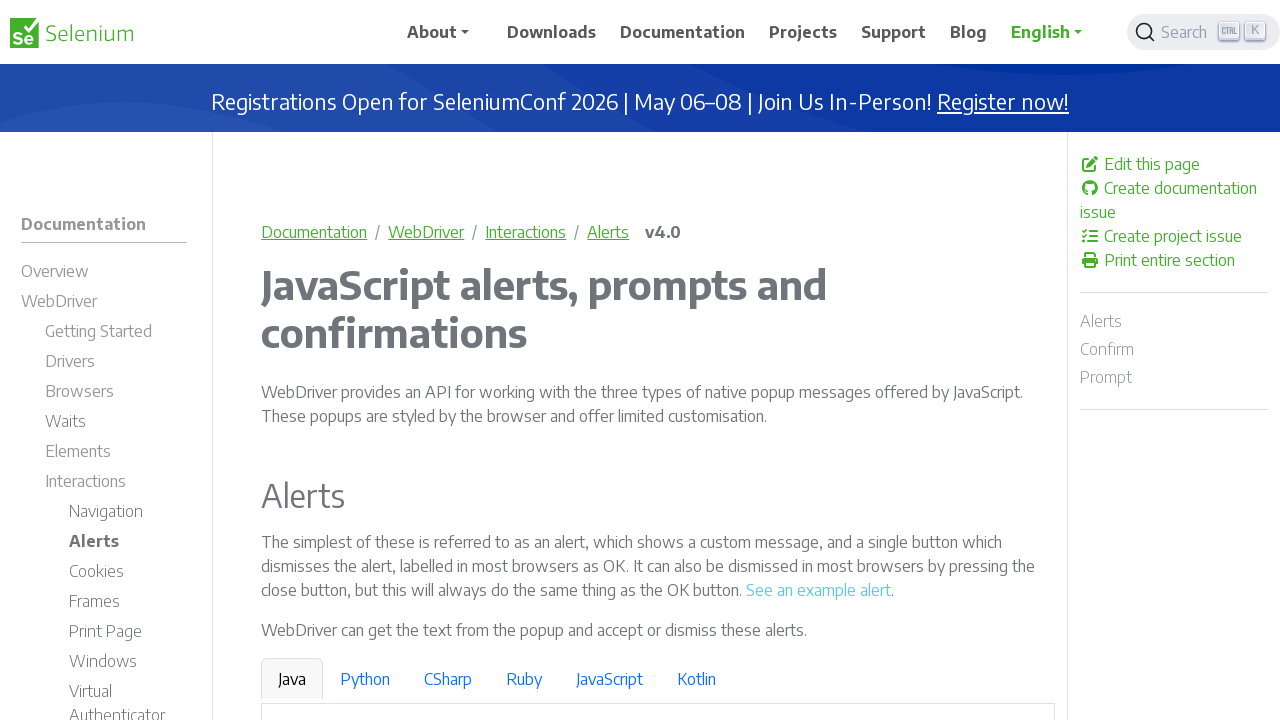